Tests the date picker calendar functionality by selecting a specific date (February 25, 2023) from the date picker widget on the DemoQA practice site.

Starting URL: https://demoqa.com/date-picker

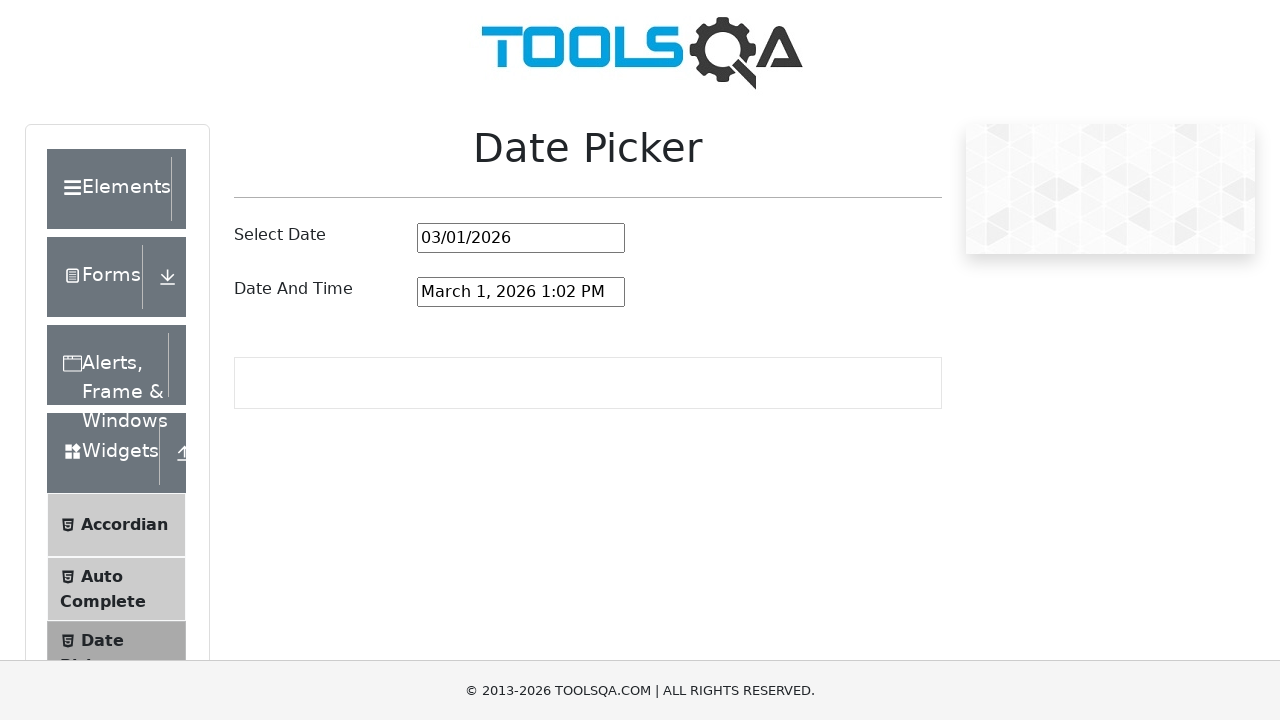

Clicked on the date picker input to open the calendar at (521, 238) on #datePickerMonthYearInput
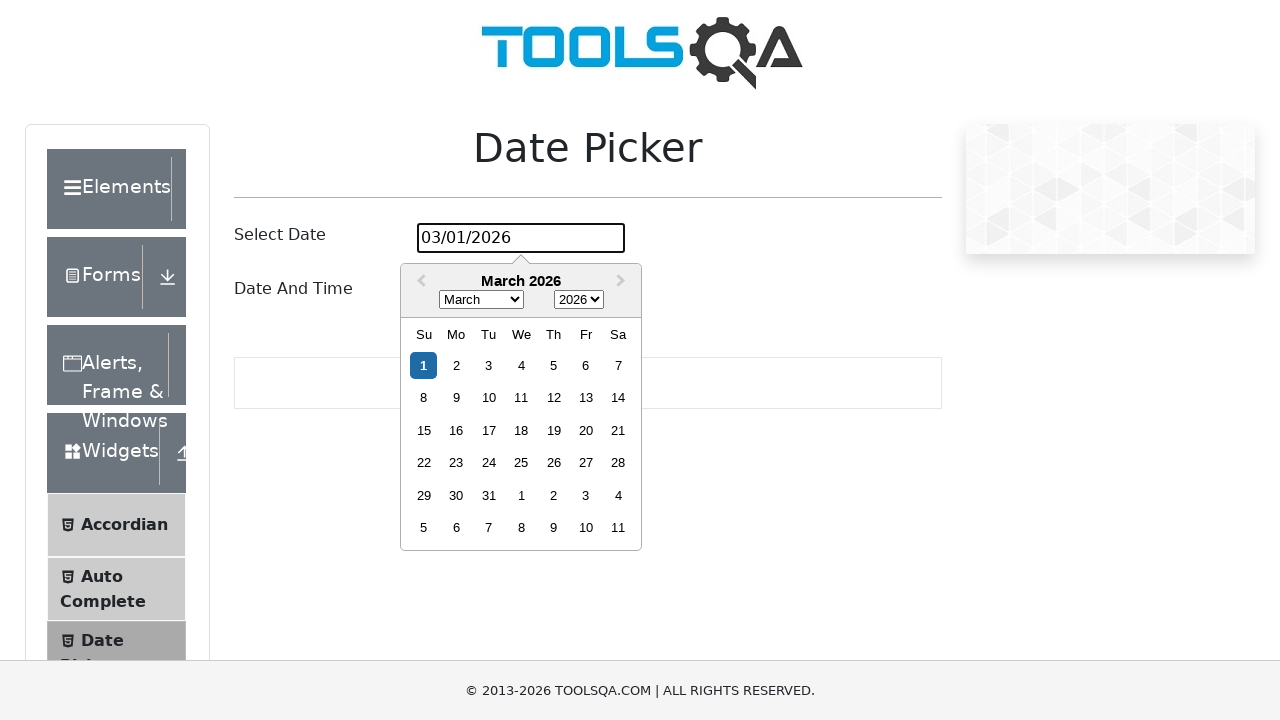

Clicked on the year dropdown in the date picker header at (579, 300) on .react-datepicker__year-select
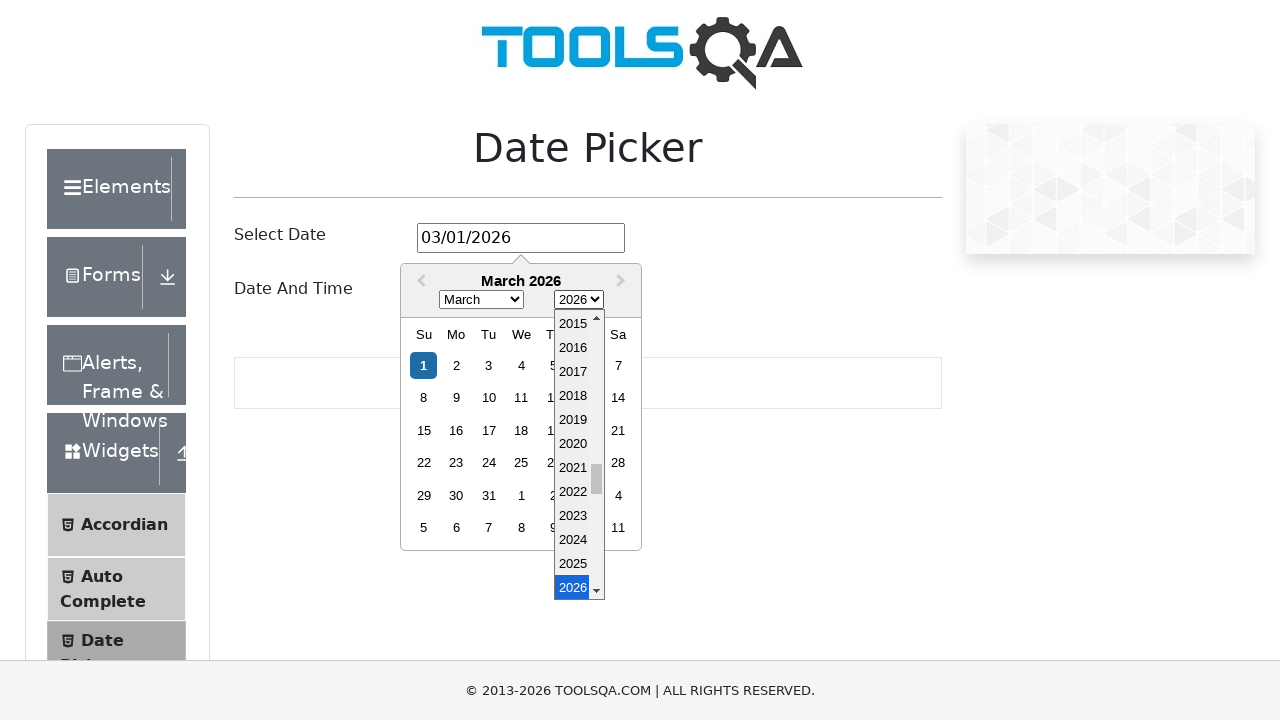

Selected year 2023 from the year dropdown on .react-datepicker__year-select
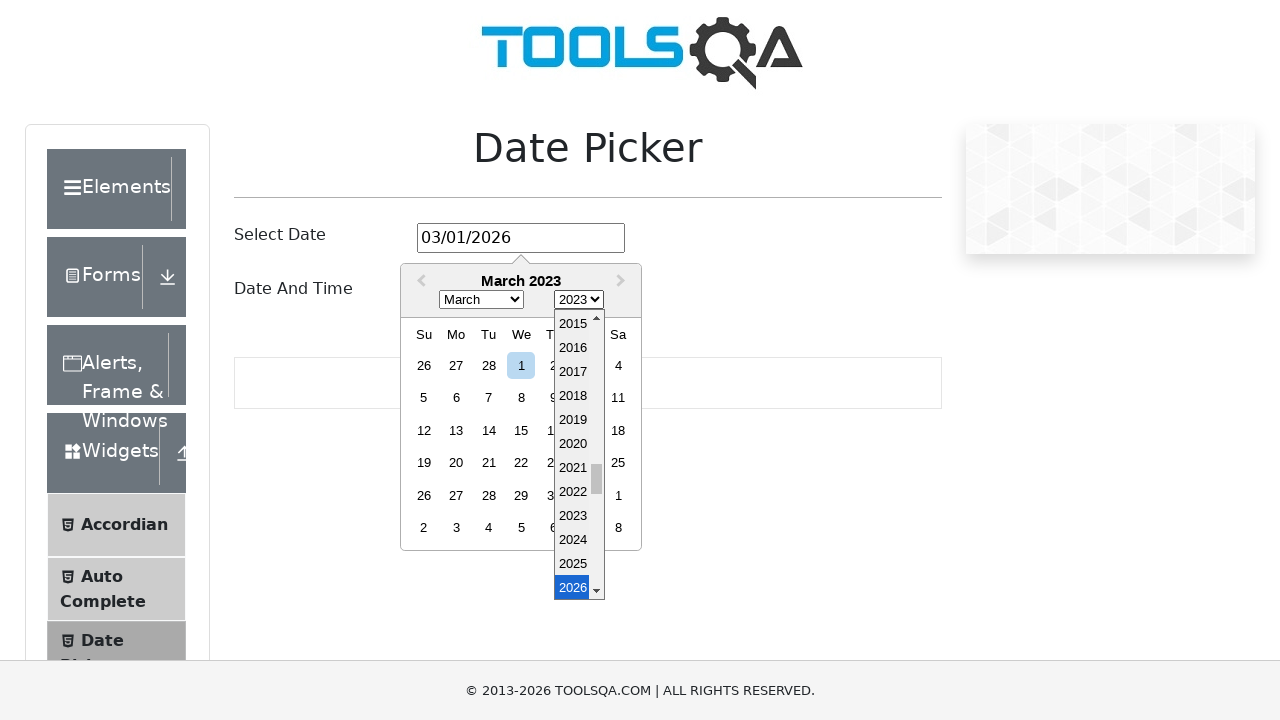

Selected month February (index 1) from the month dropdown on .react-datepicker__month-select
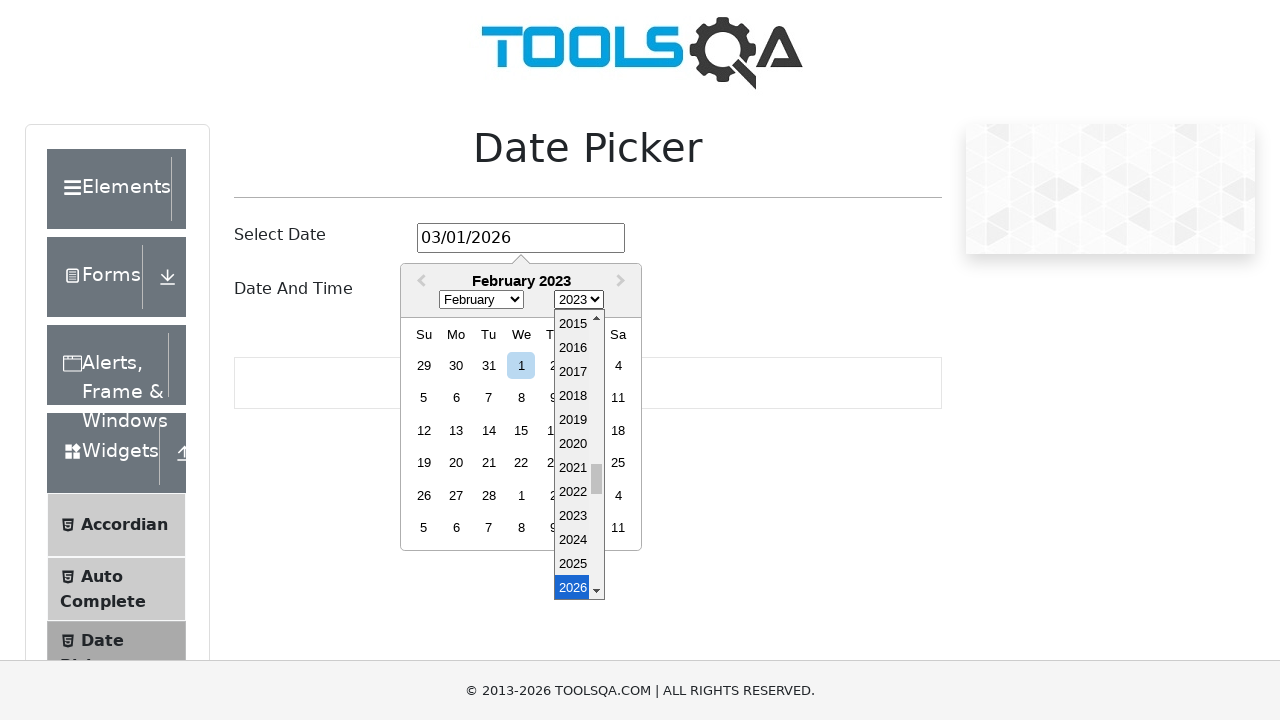

Clicked on day 25 in the calendar at (618, 463) on .react-datepicker__day--025:not(.react-datepicker__day--outside-month)
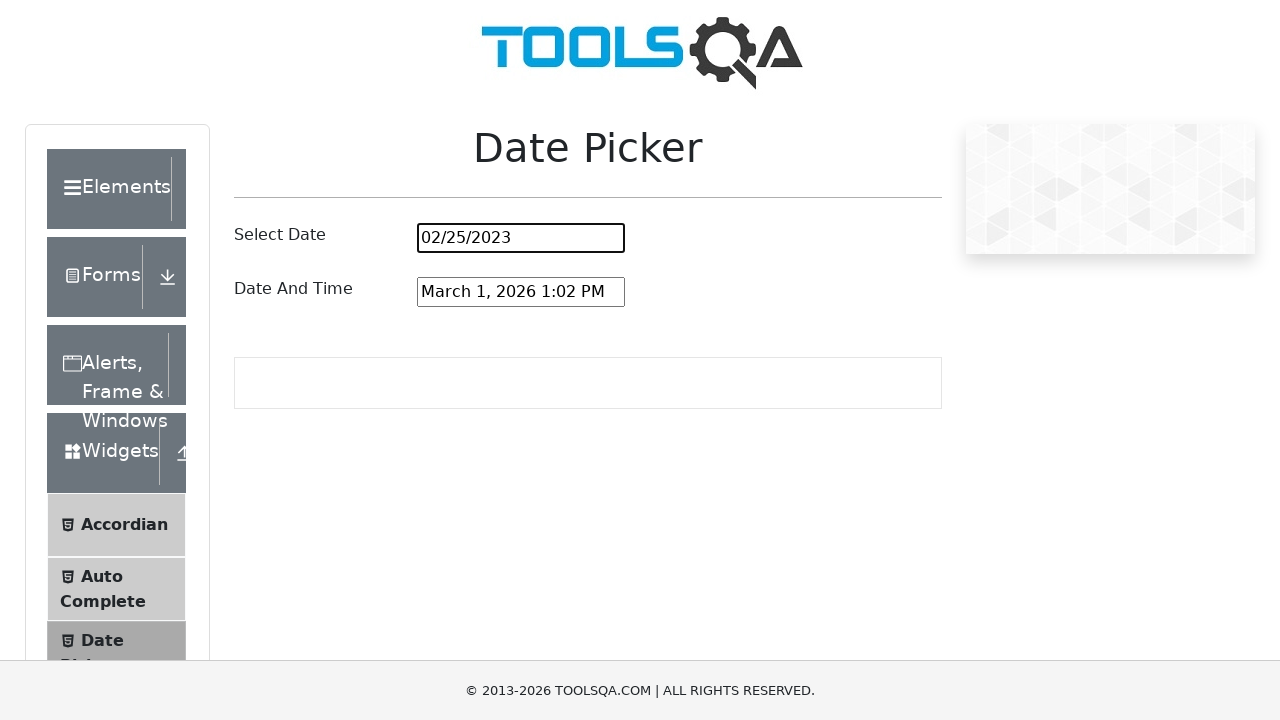

Waited for the date picker to close and verified the input field is present
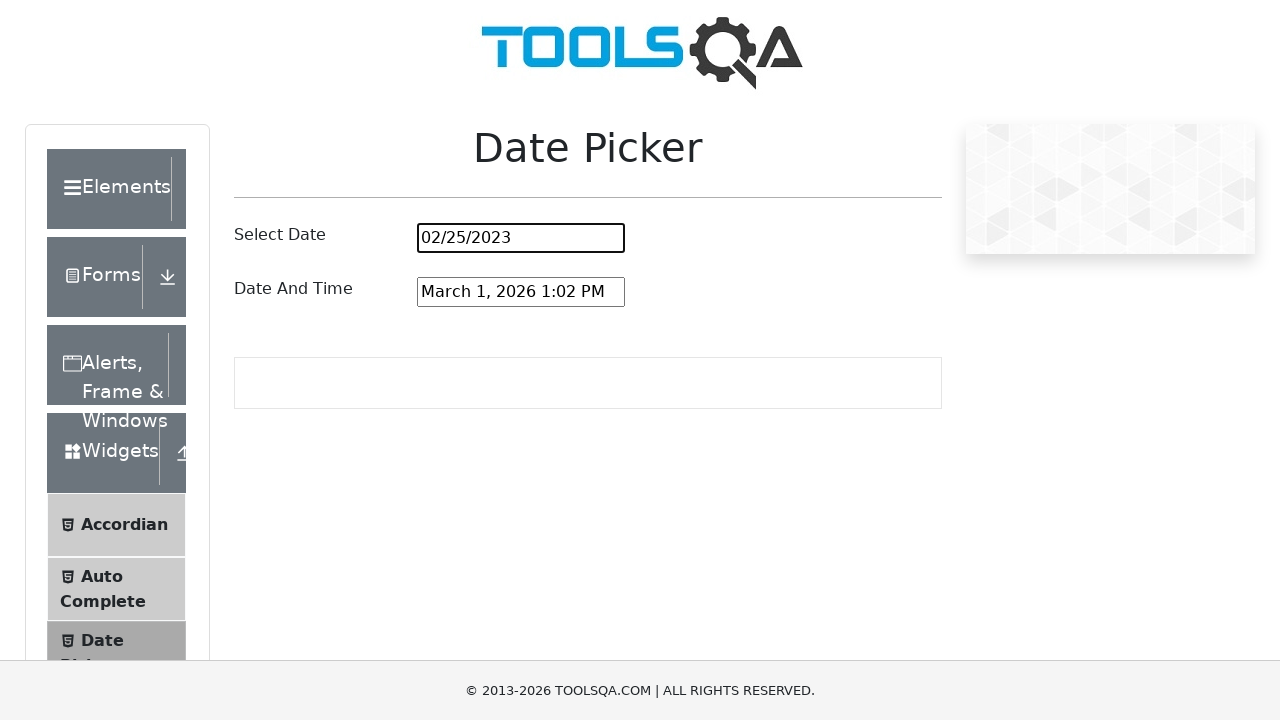

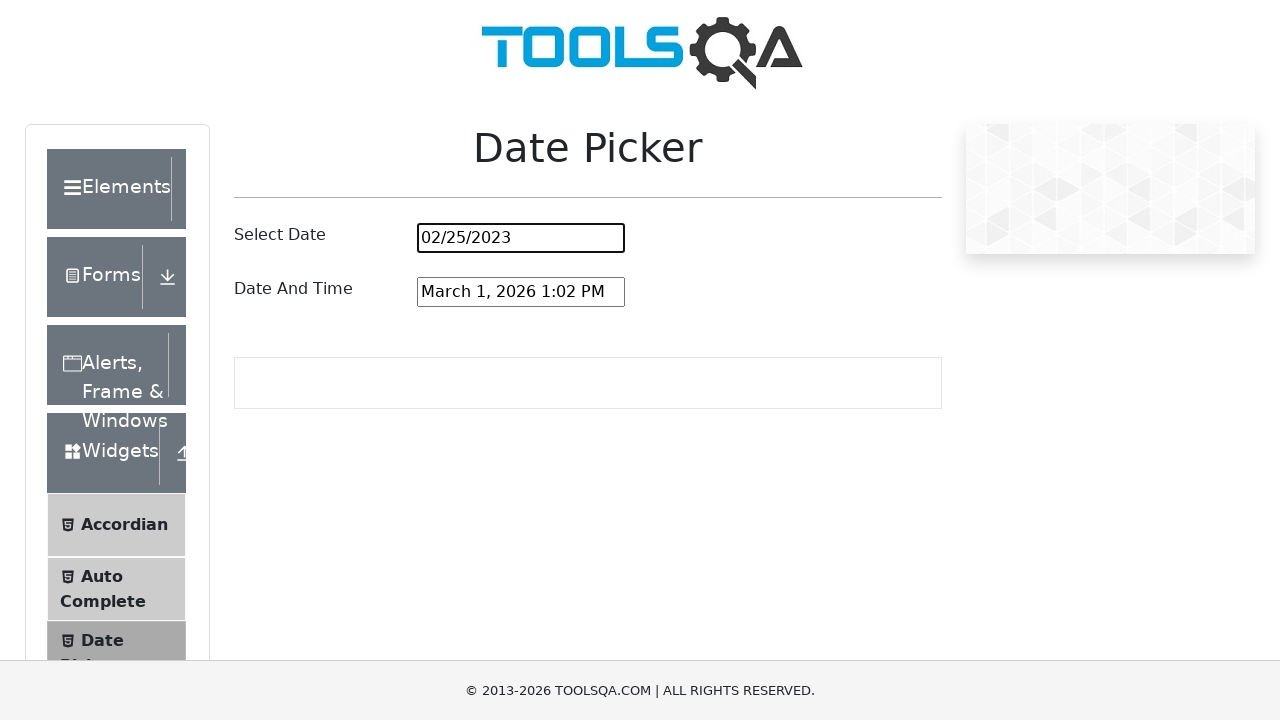